Tests navigation to women's page via hyperlink and back navigation

Starting URL: https://www.asos.com/men

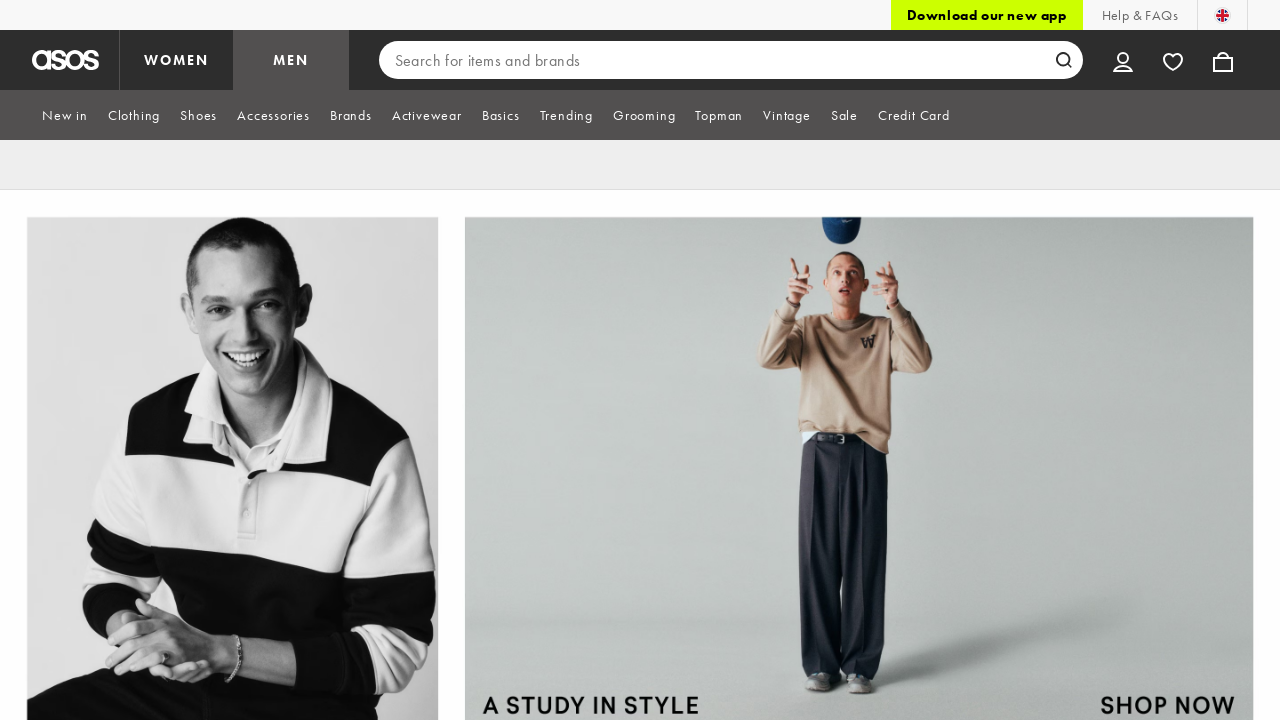

Clicked WOMEN hyperlink to navigate to women's page at (176, 60) on text=WOMEN
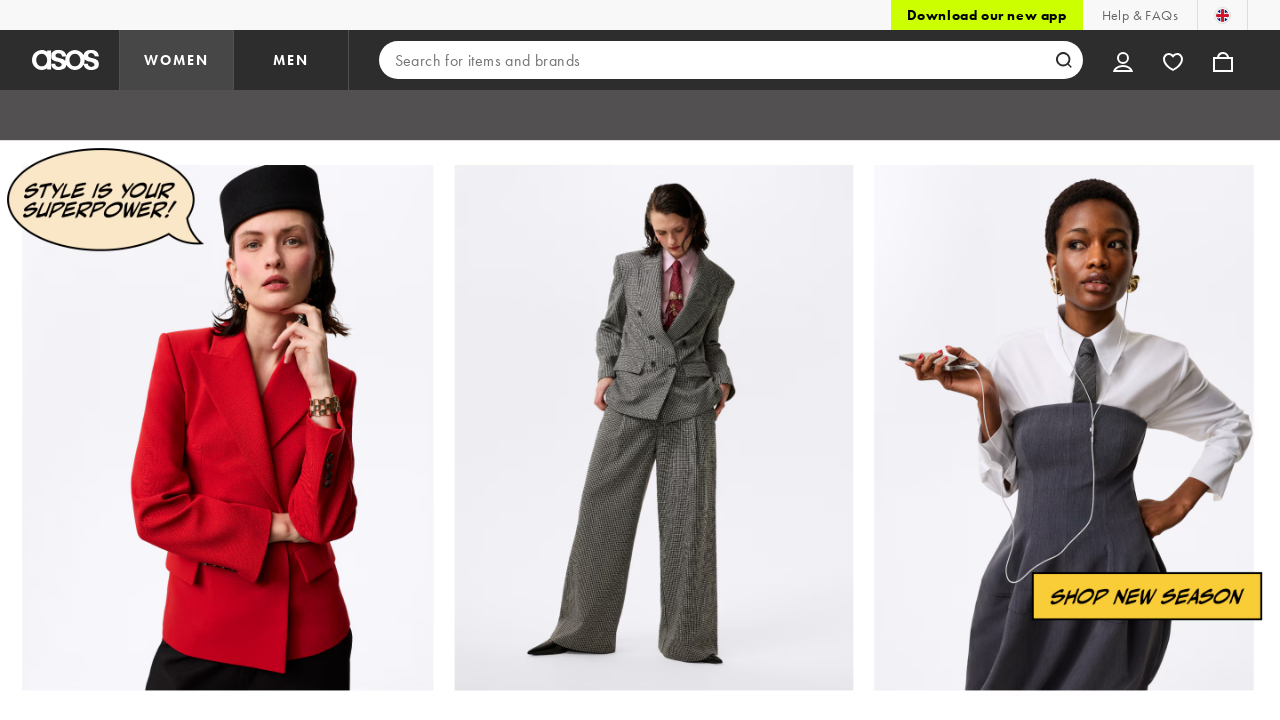

Navigated back to men's page
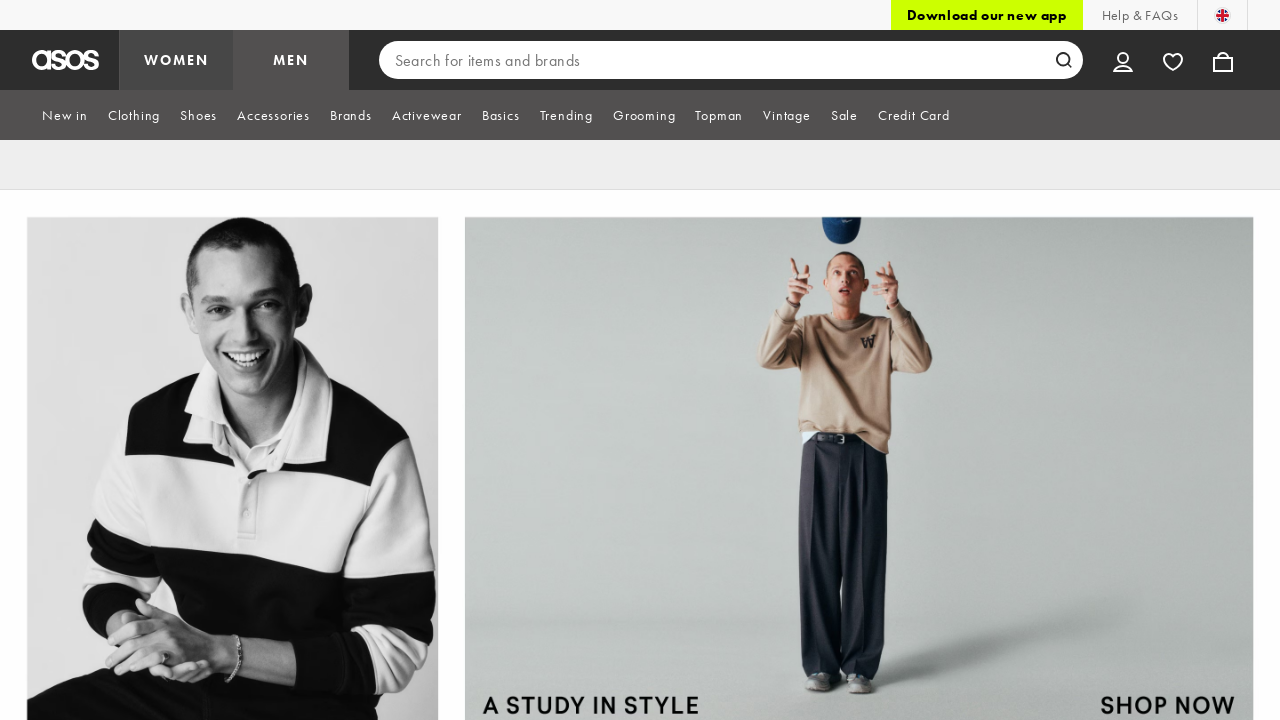

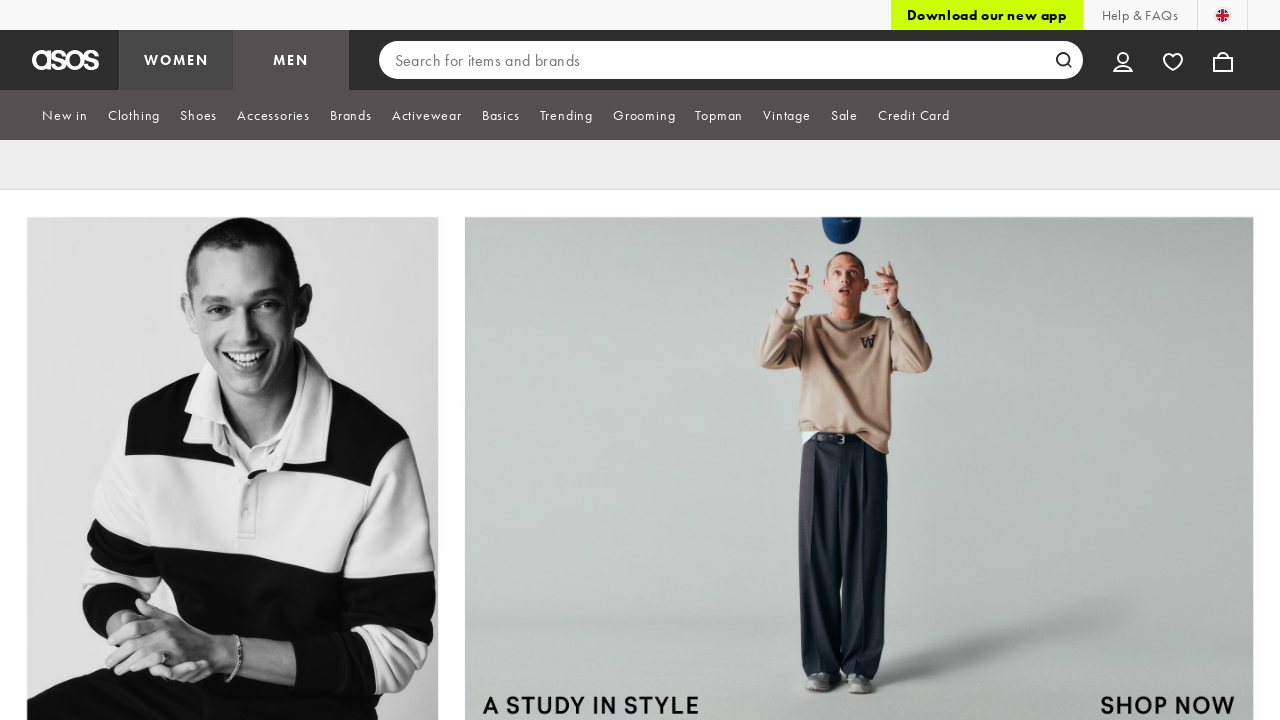